Tests adding a new todo item to a visual todo application by filling in the input field and clicking the add button, then verifying the item appears.

Starting URL: https://visual-todo-app-84499c59b74b.herokuapp.com

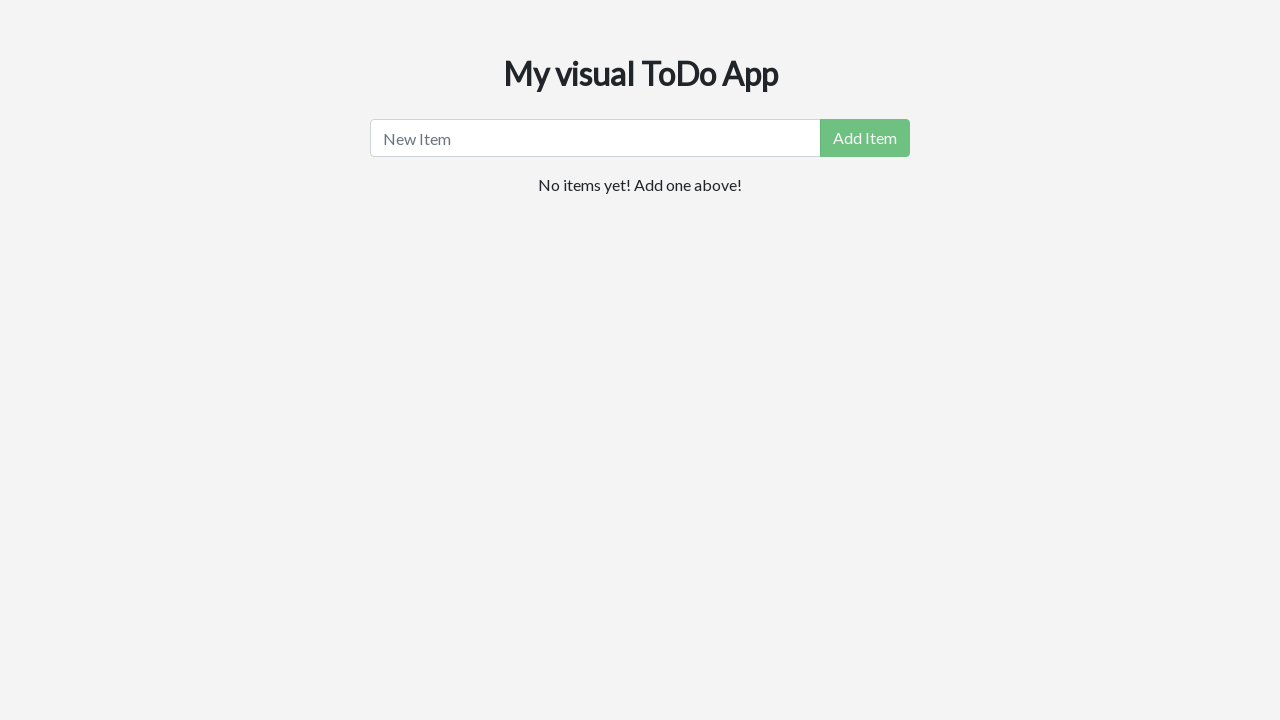

Waited for new item input field to be present
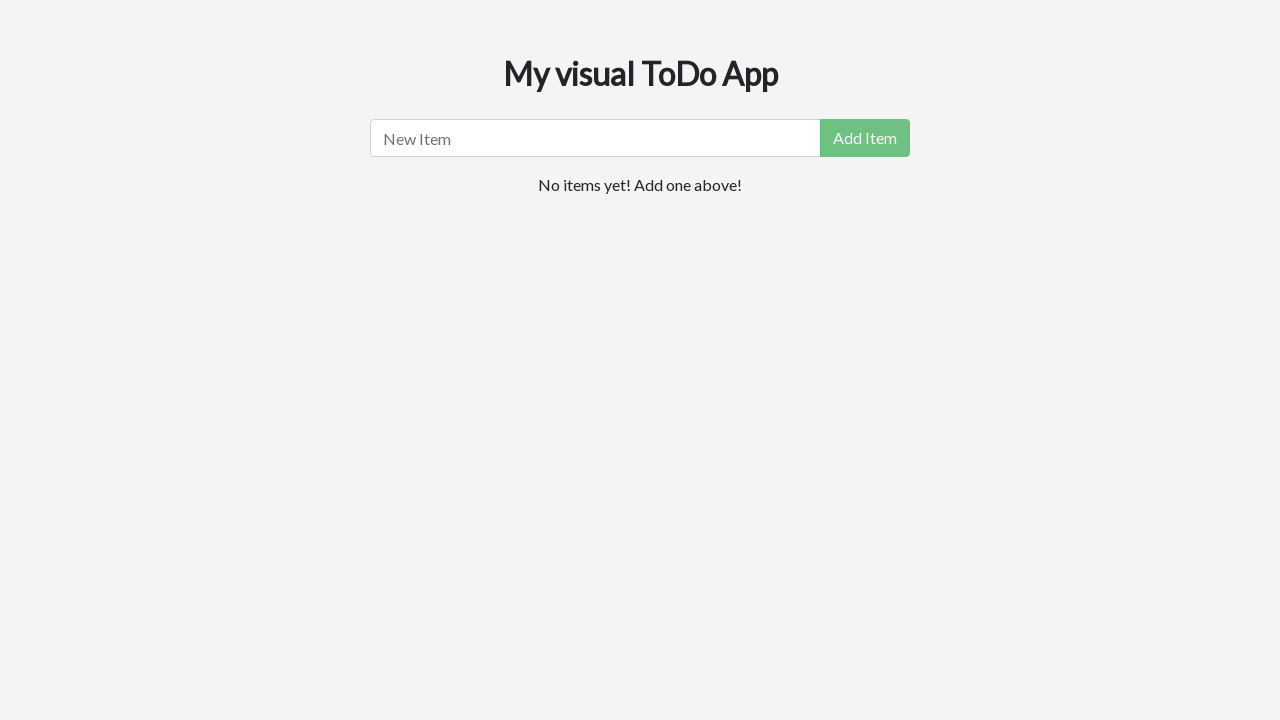

Filled input field with 'Clean the bathroom' on input[data-testid='new-item-text']
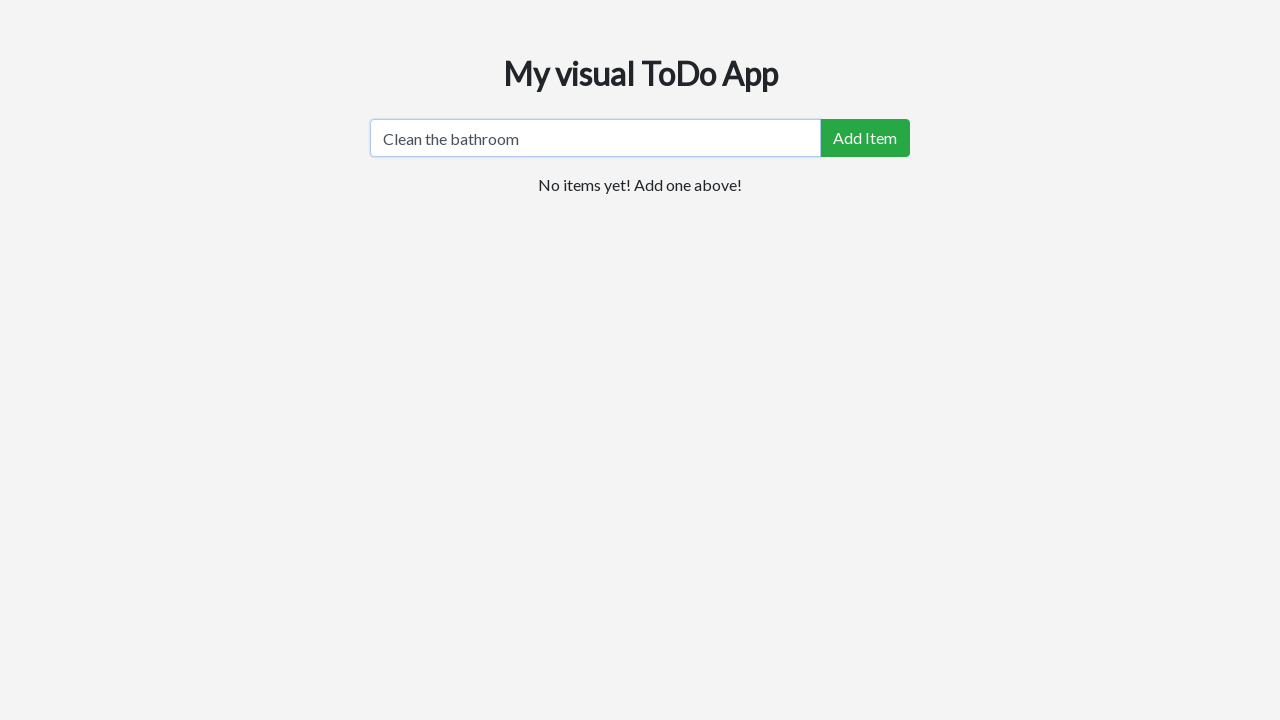

Clicked the add button to create new todo item at (865, 138) on button[data-testid='new-item-button']
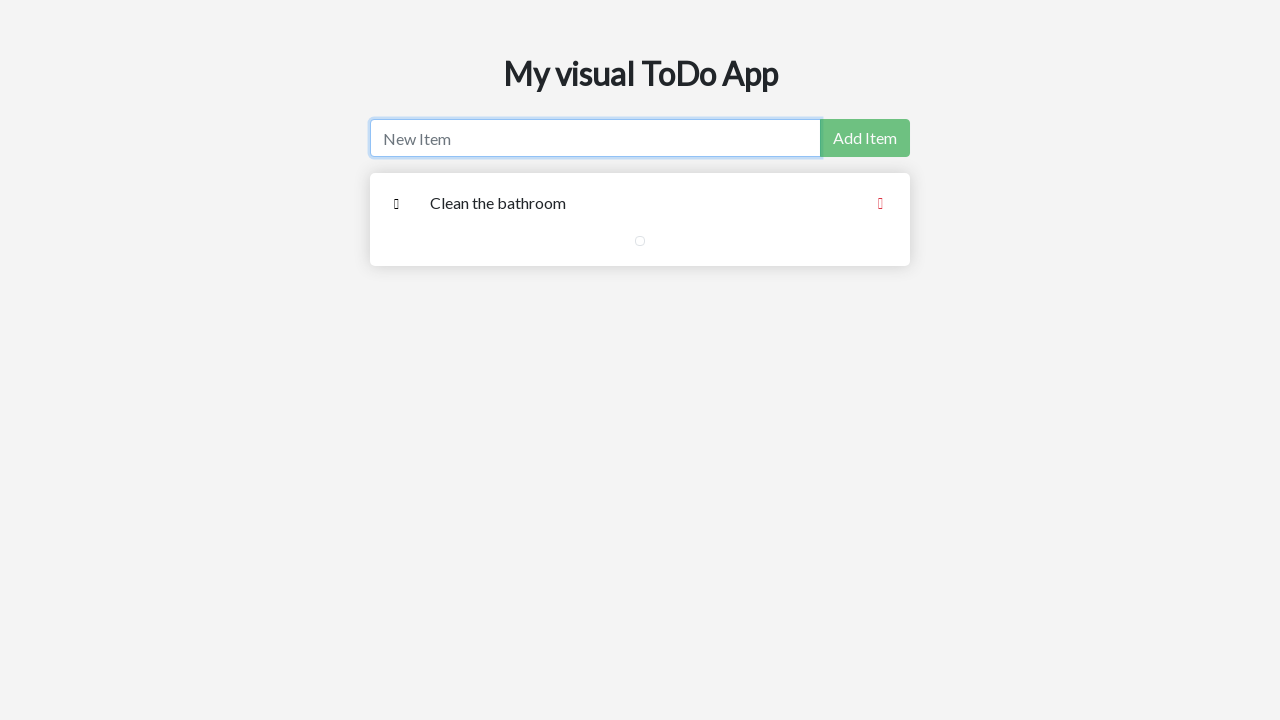

New todo item 'Clean the bathroom' appeared on the page
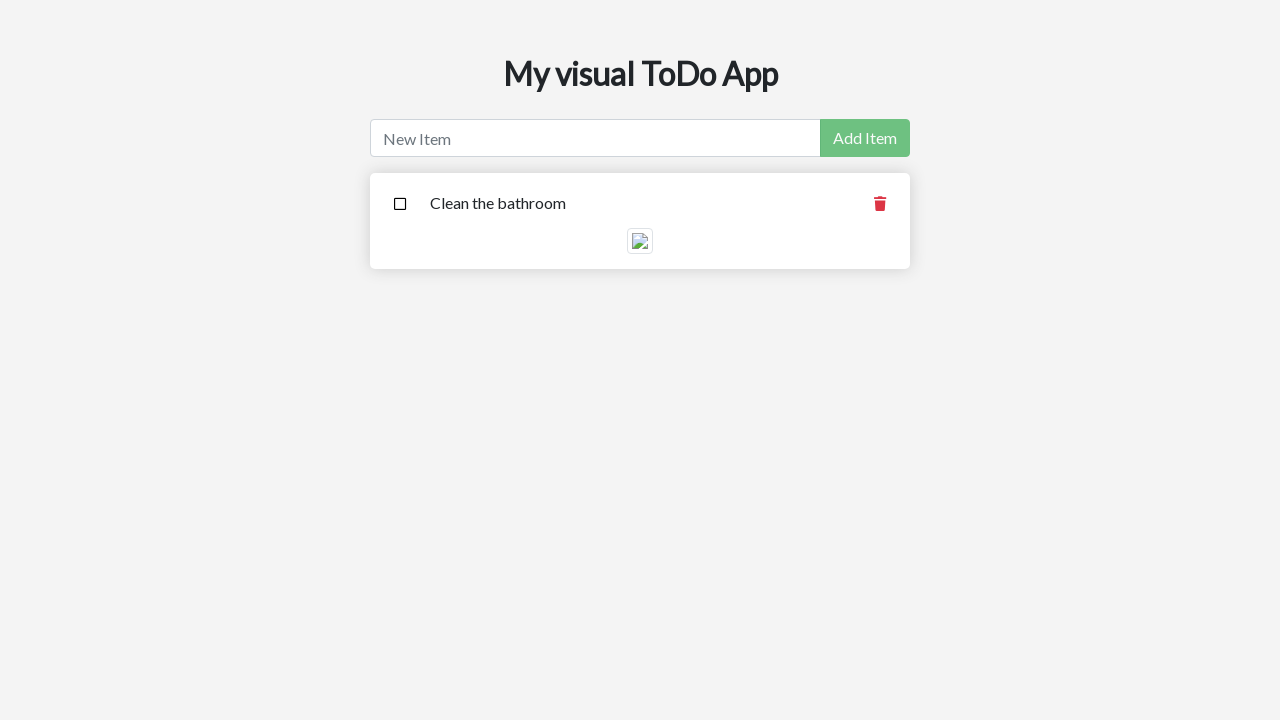

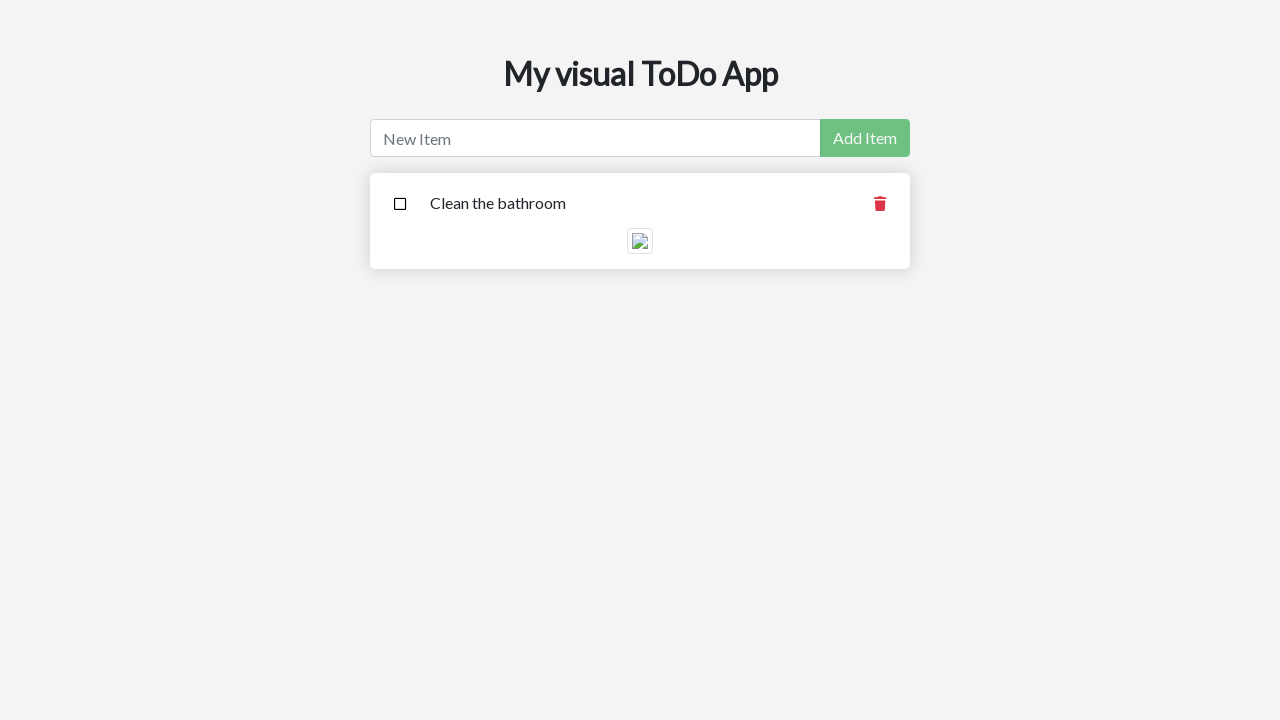